Searches through all iframes on the page to find which one contains a specific submit button element

Starting URL: https://codestar.vn/

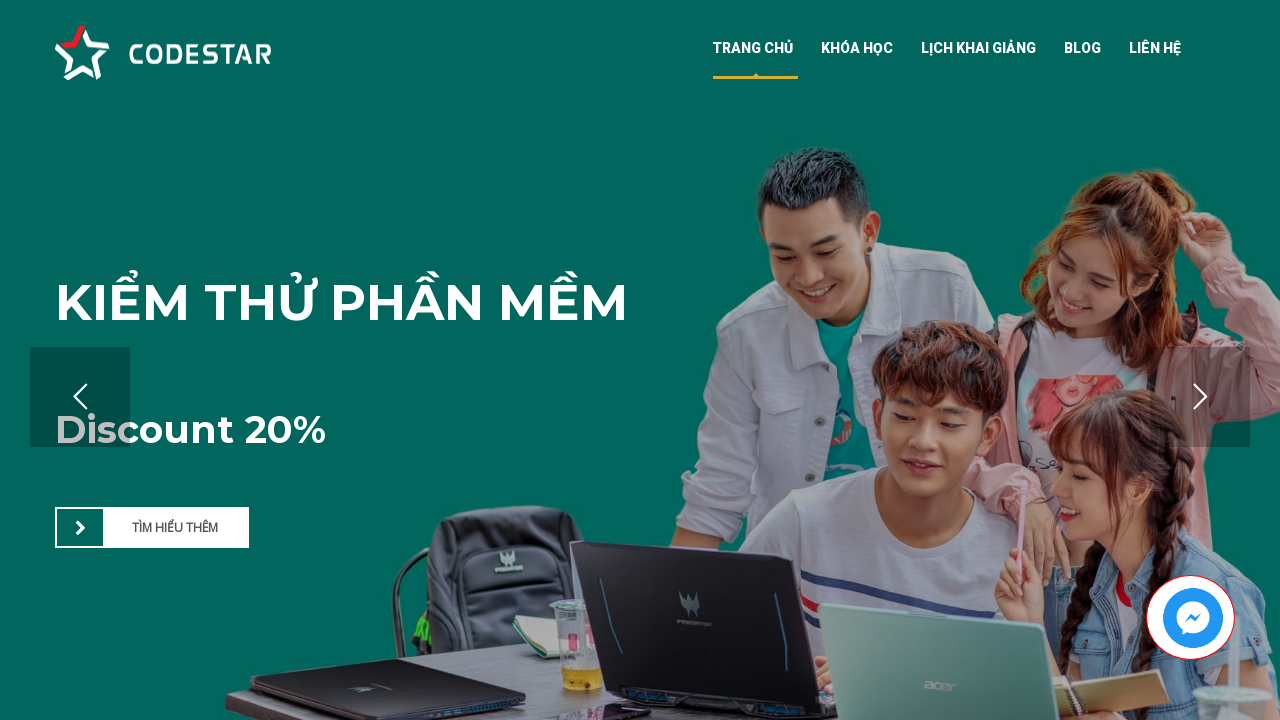

Waited 10 seconds for page to load
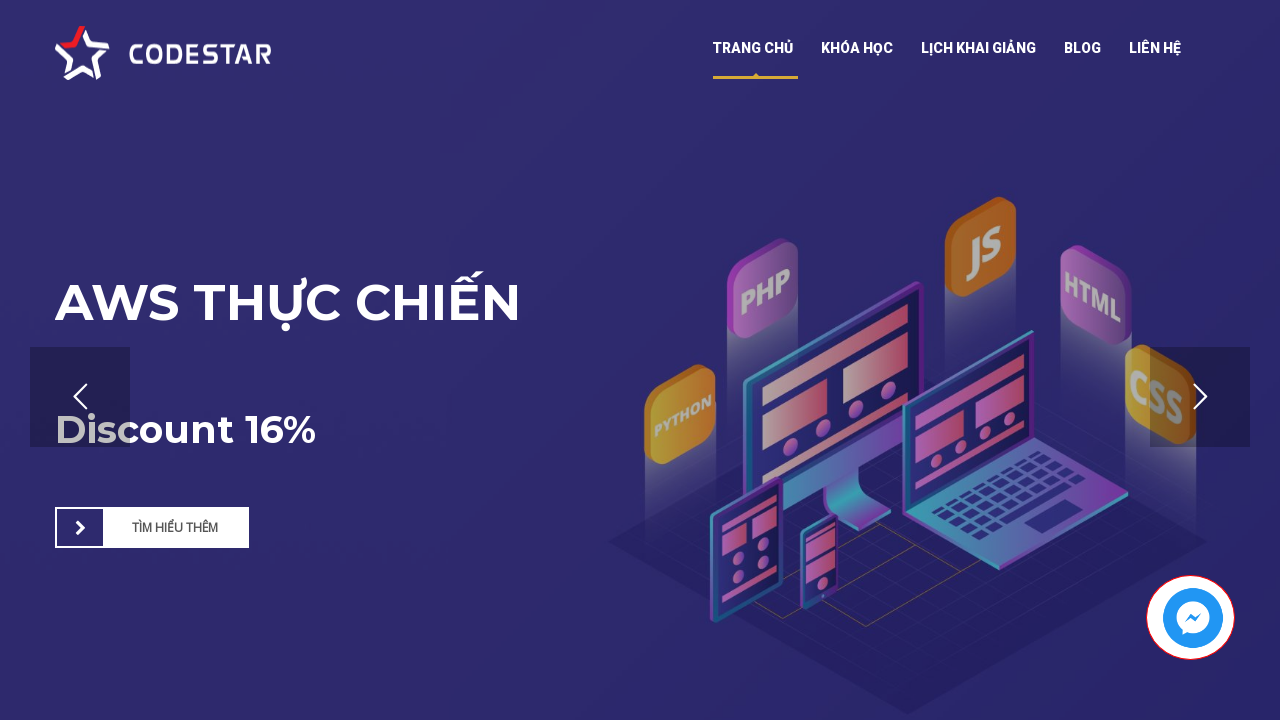

Retrieved all frames on the page - found 5 frames
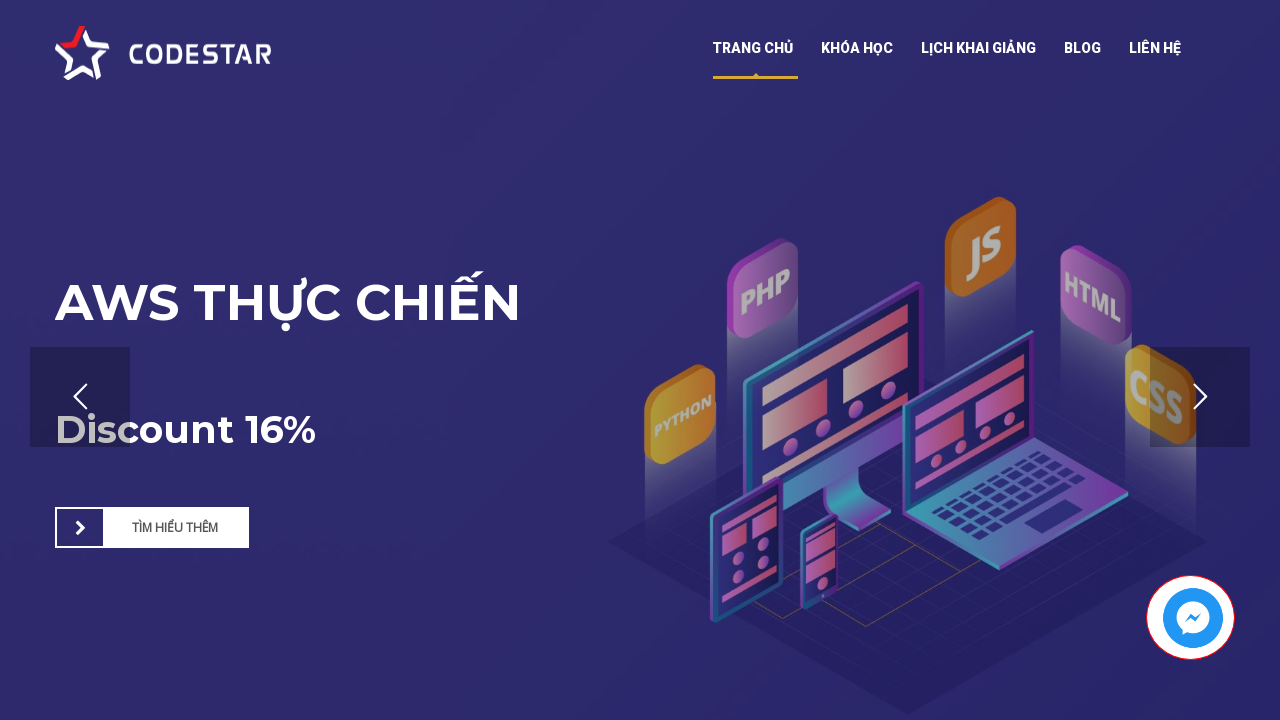

Checked frame 0 for submit button - found 0 matching elements
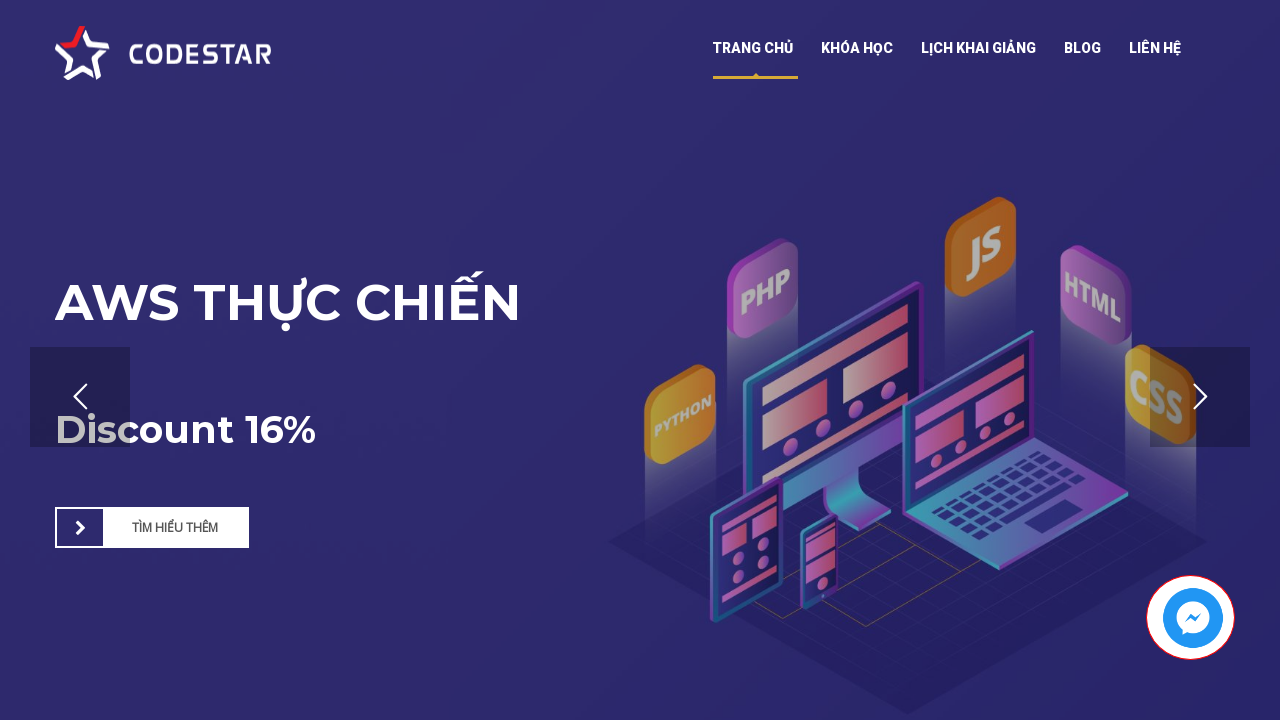

Checked frame 1 for submit button - found 0 matching elements
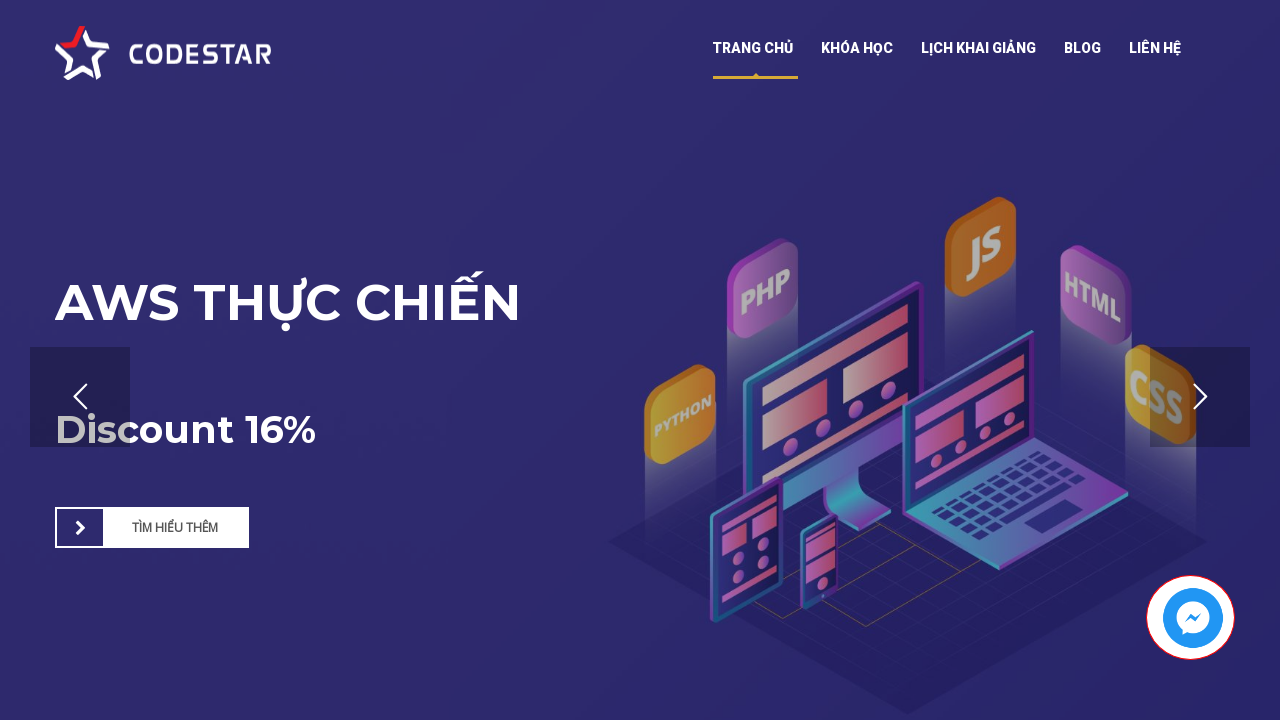

Checked frame 2 for submit button - found 0 matching elements
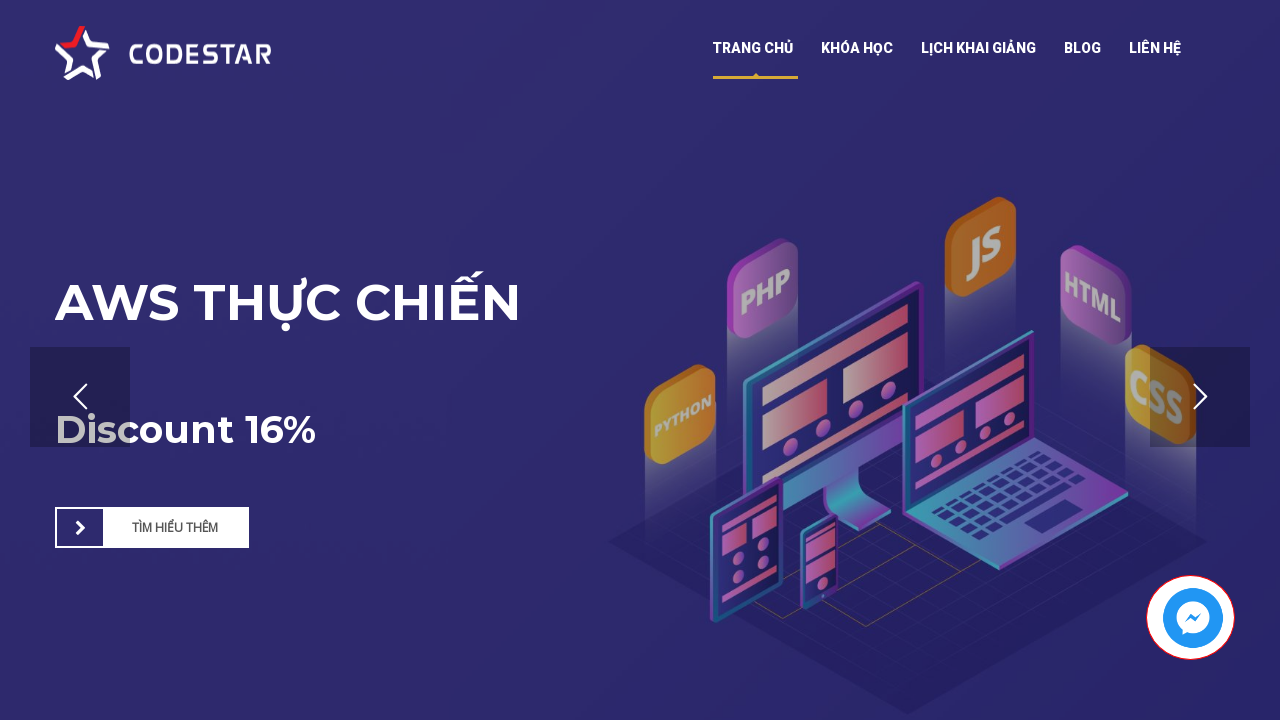

Checked frame 3 for submit button - found 0 matching elements
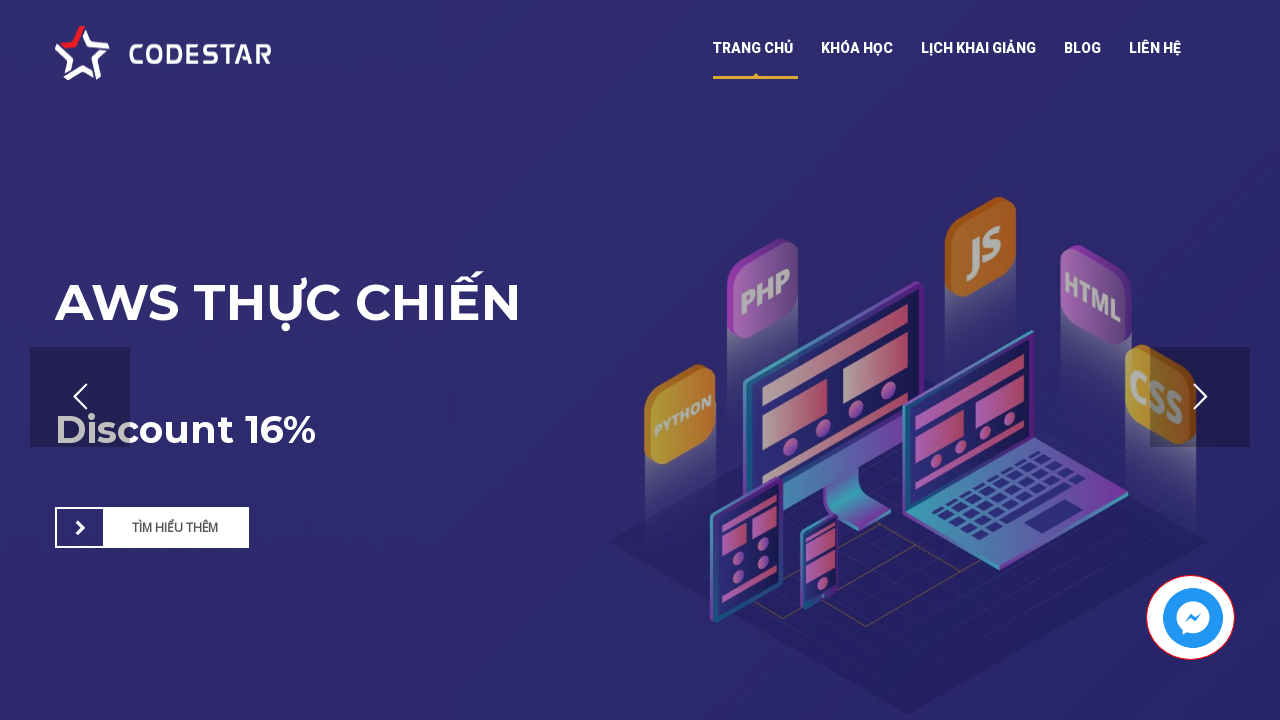

Checked frame 4 for submit button - found 0 matching elements
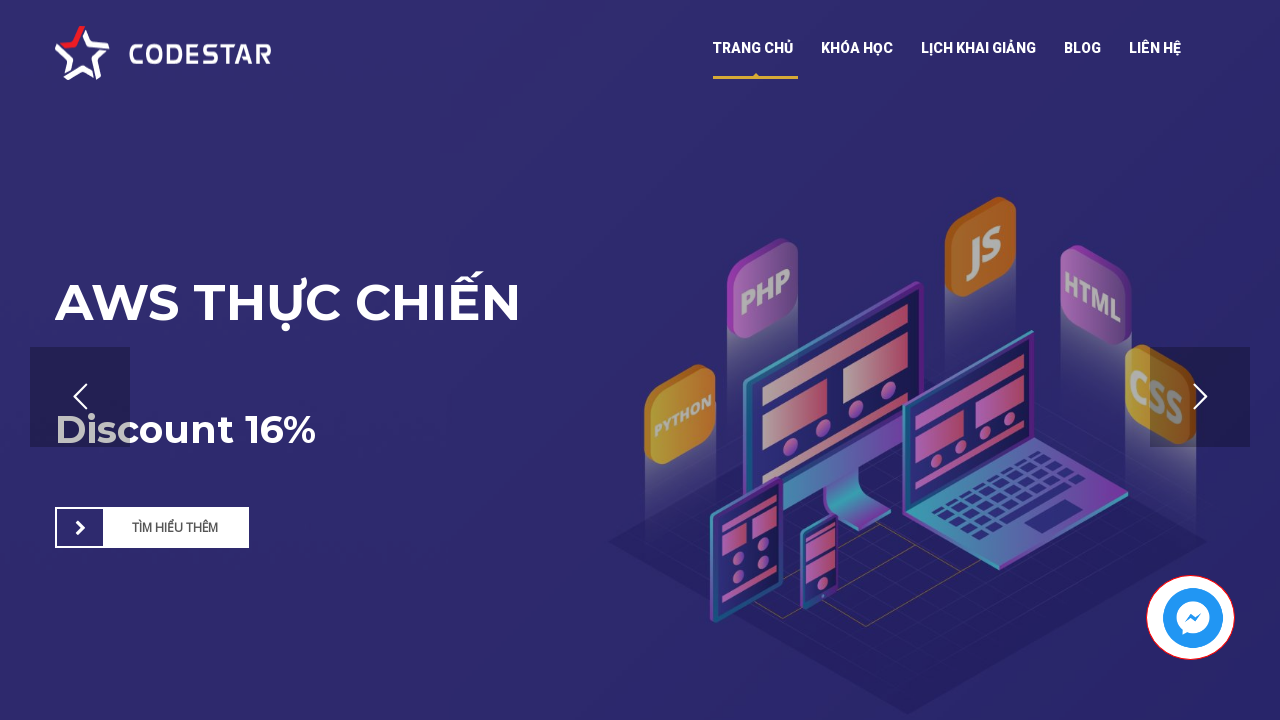

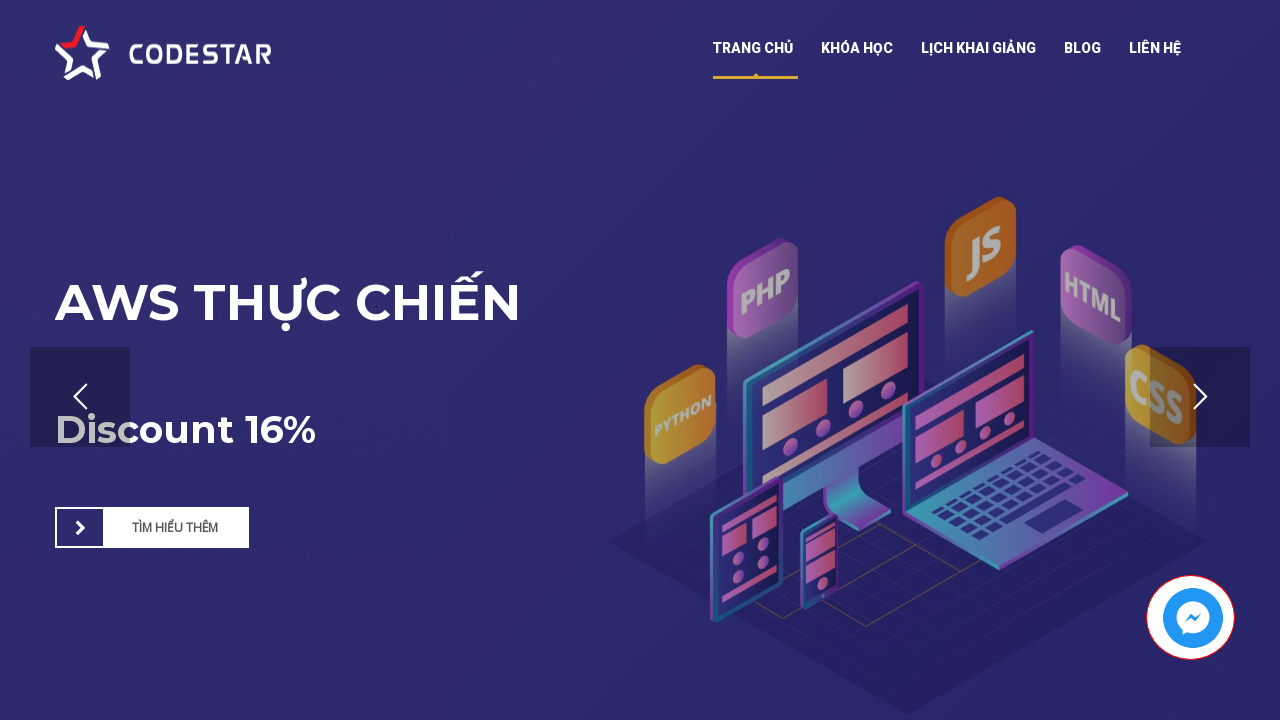